Tests dropdown selection functionality by navigating to a dropdown page and selecting an option by value

Starting URL: https://the-internet.herokuapp.com/

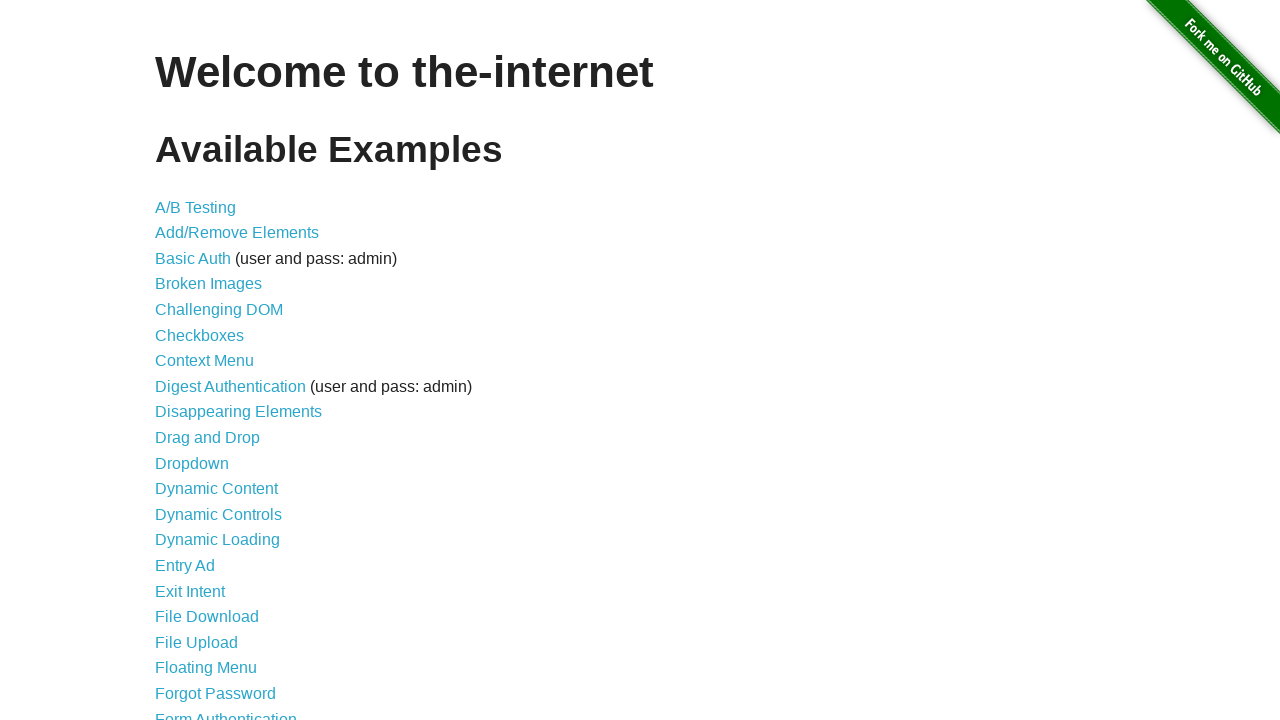

Clicked on the Dropdown link at (192, 463) on a:has-text('Dropdown')
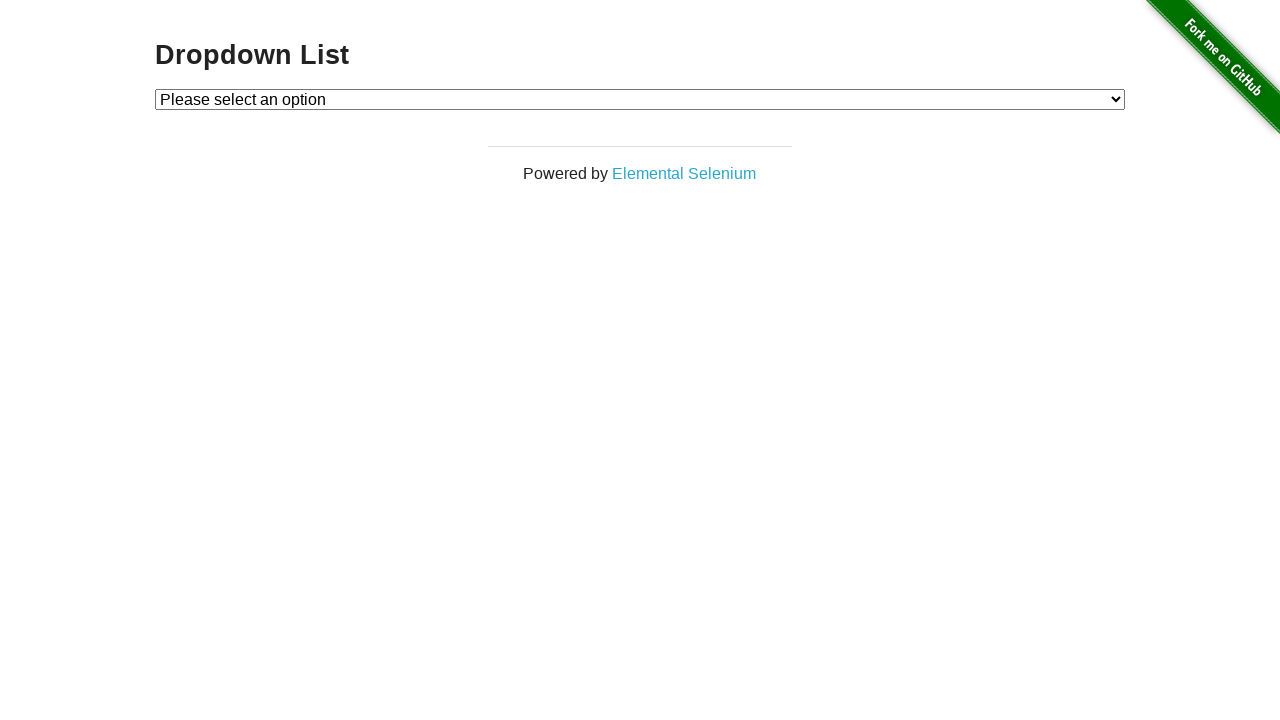

Selected Option 2 from the dropdown by value on #dropdown
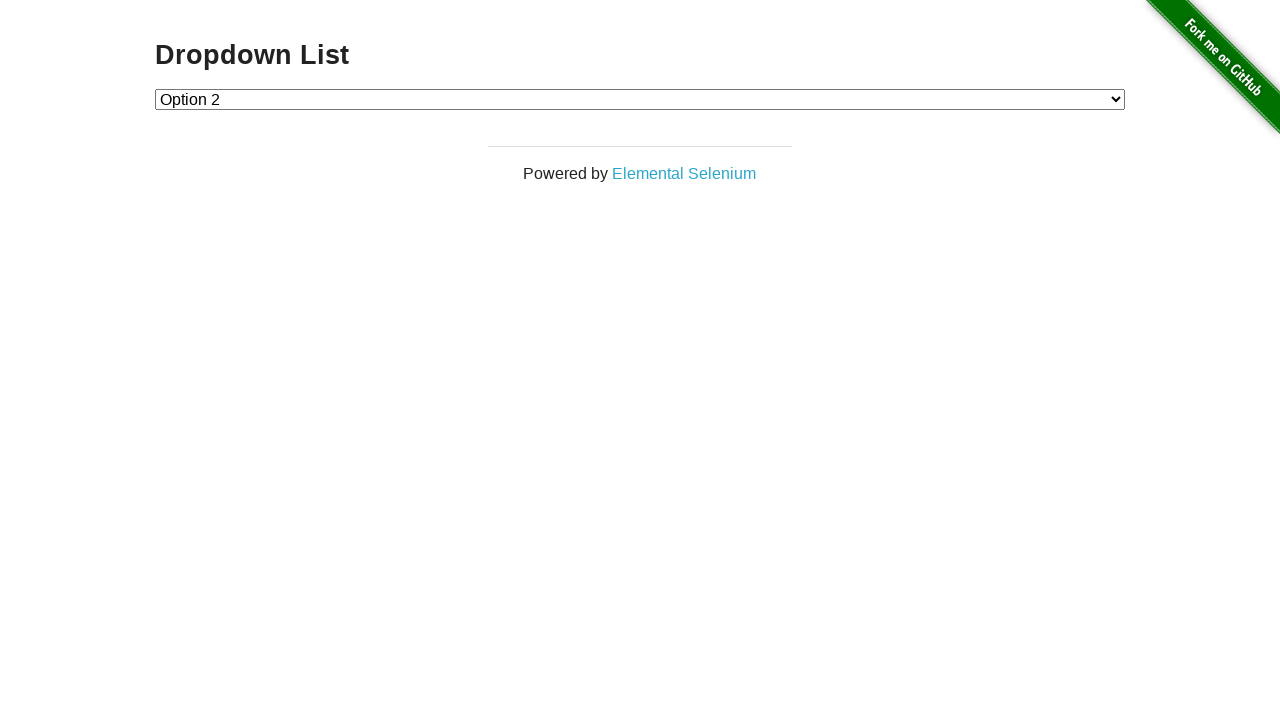

Located the dropdown element
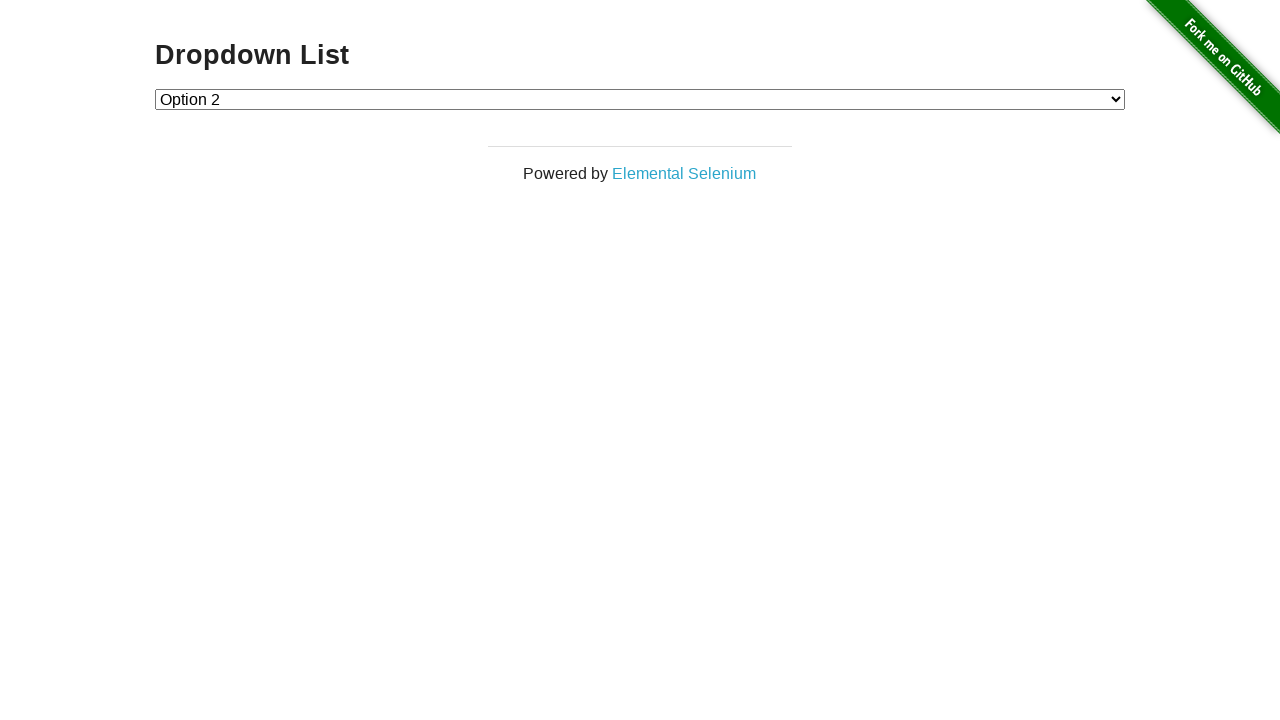

Retrieved all dropdown option text contents
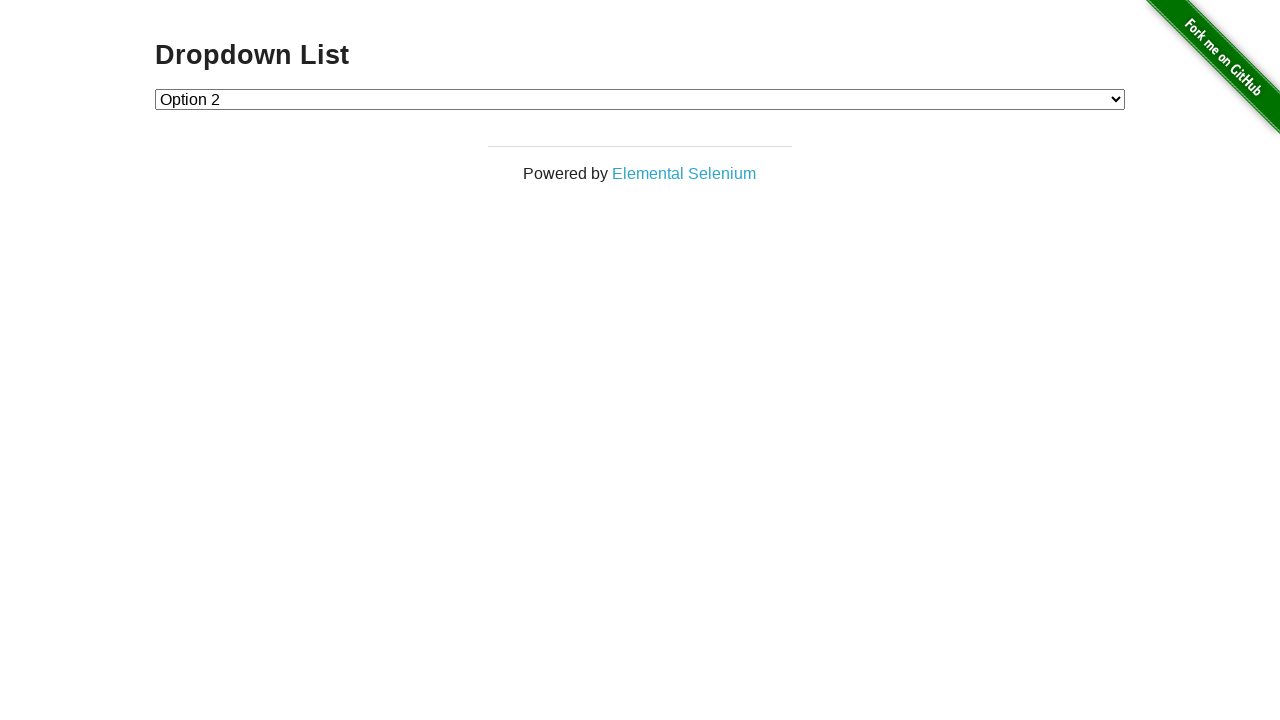

Printed dropdown option: Please select an option
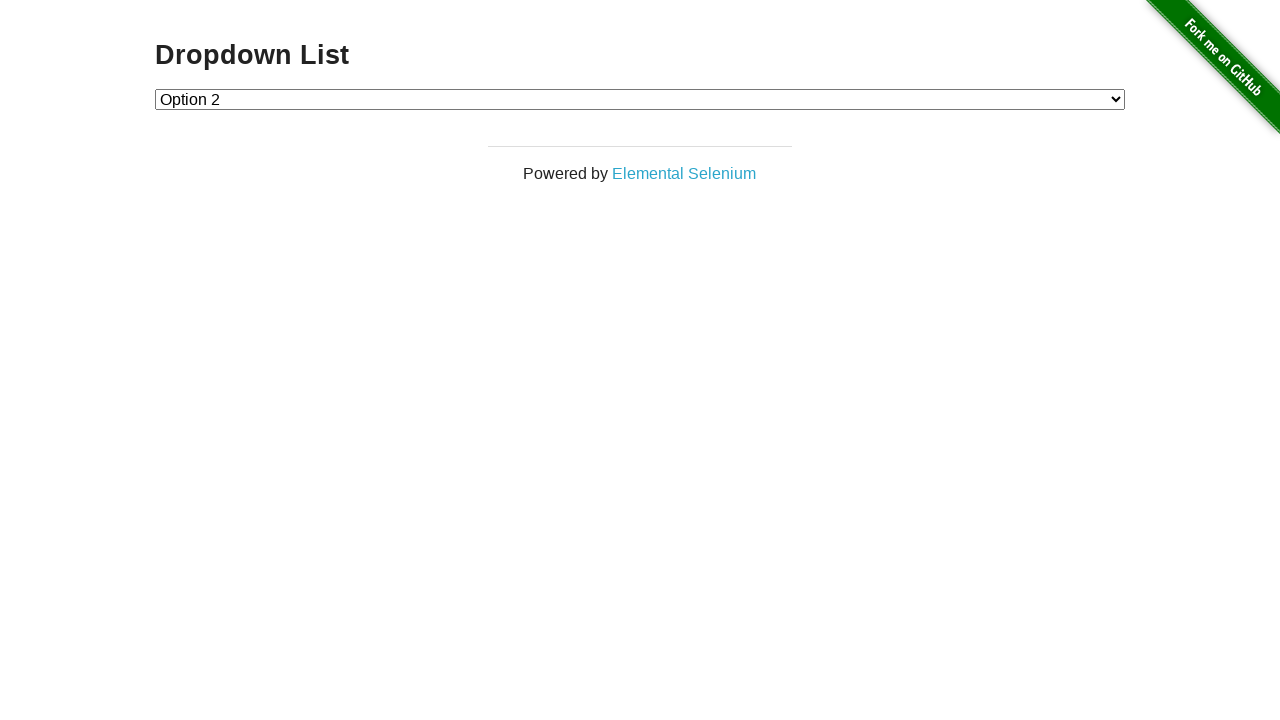

Printed dropdown option: Option 1
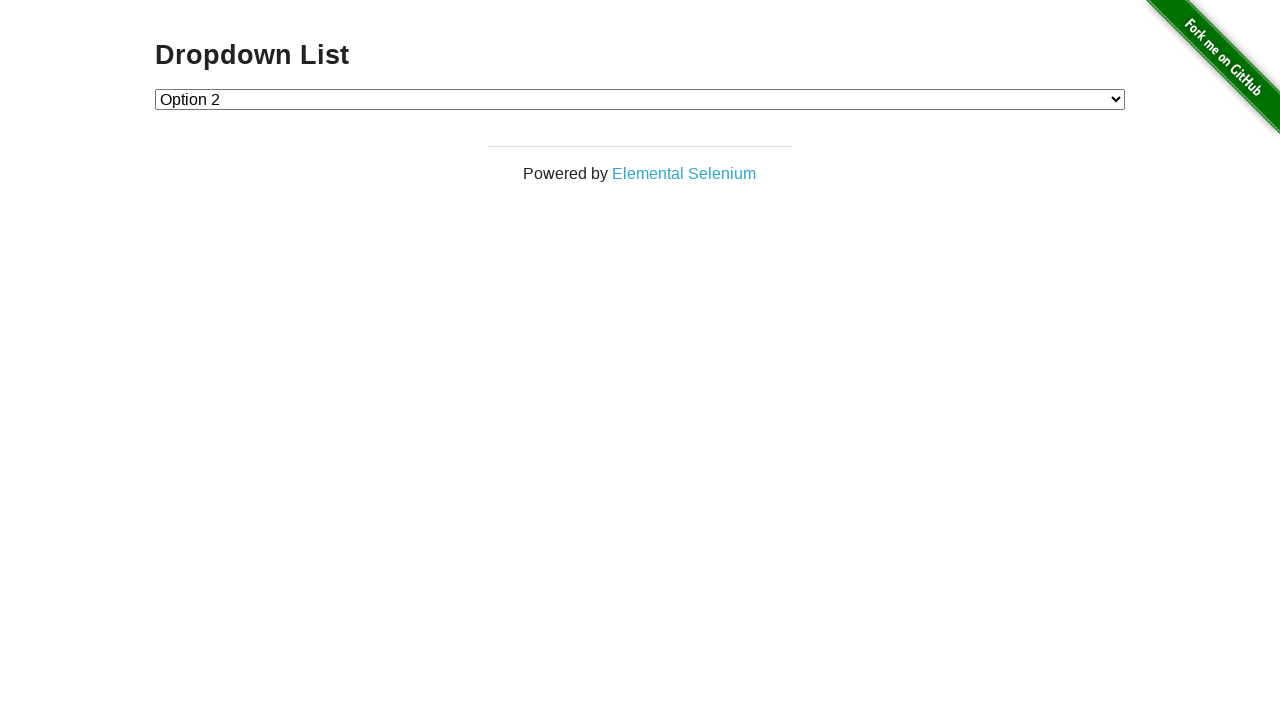

Printed dropdown option: Option 2
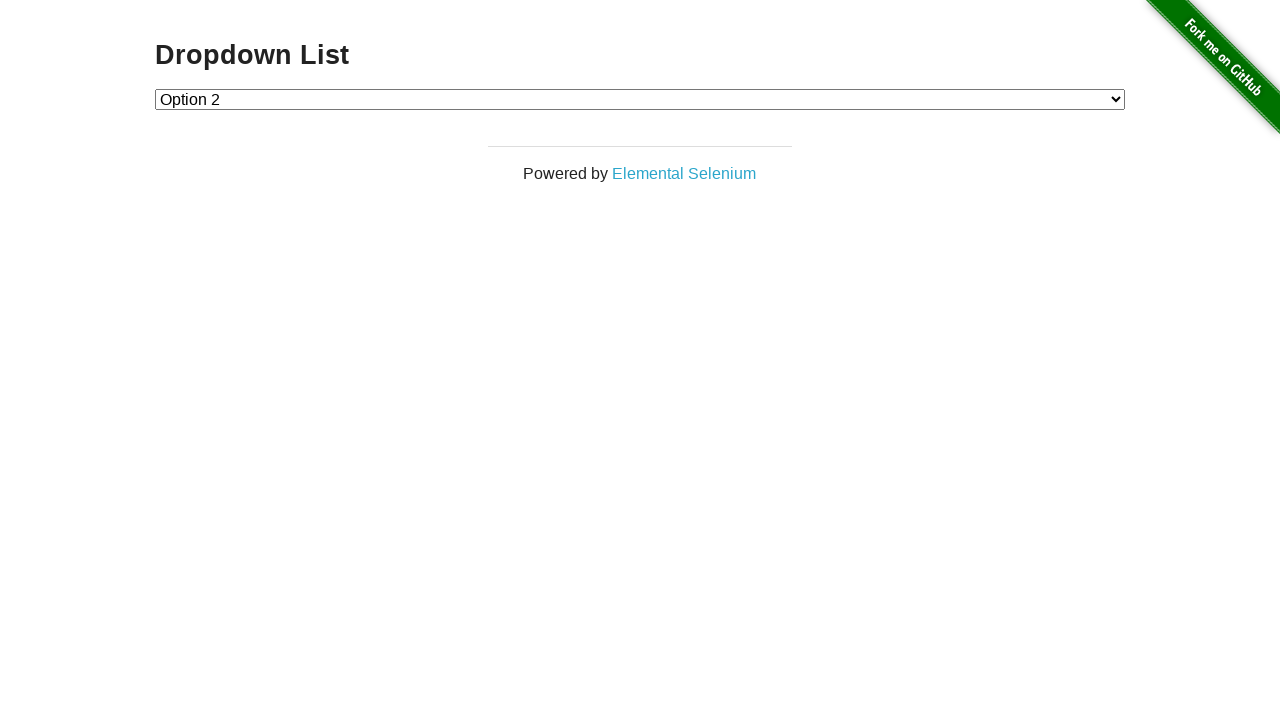

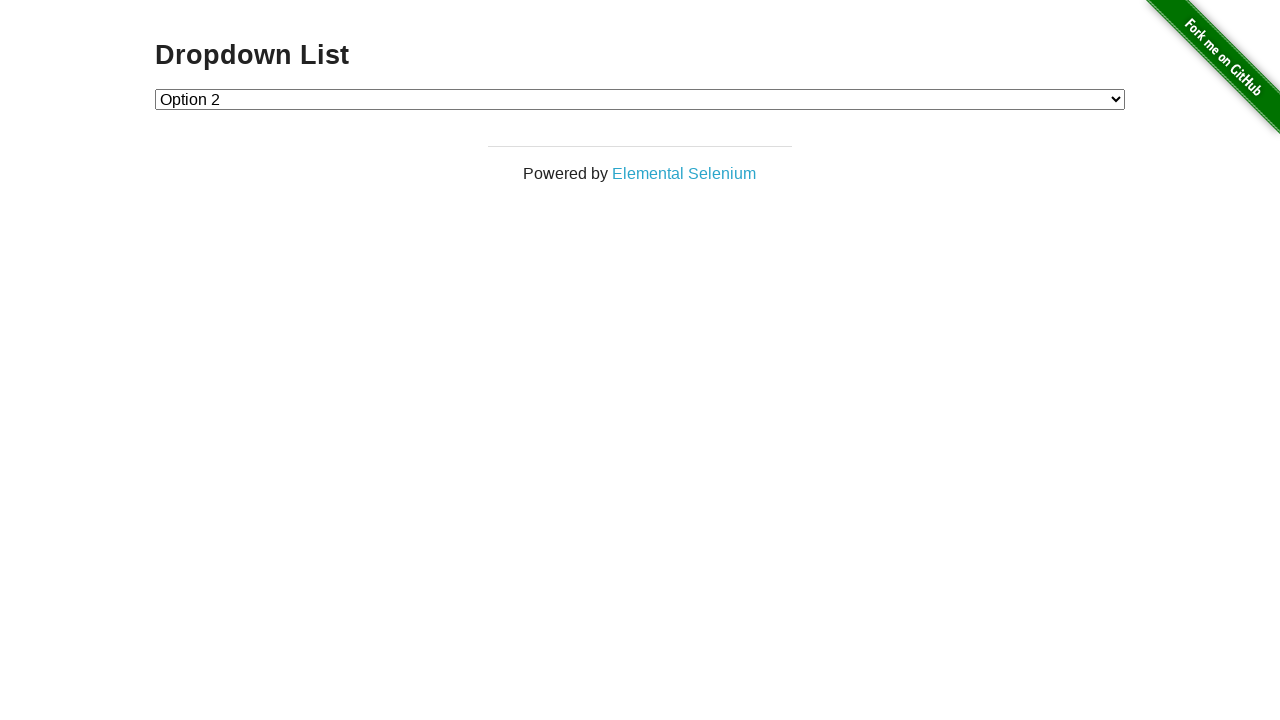